Tests iframe interaction by filling input fields within two different frames using different frame selection approaches (frame URL and frameLocator).

Starting URL: https://ui.vision/demo/webtest/frames/

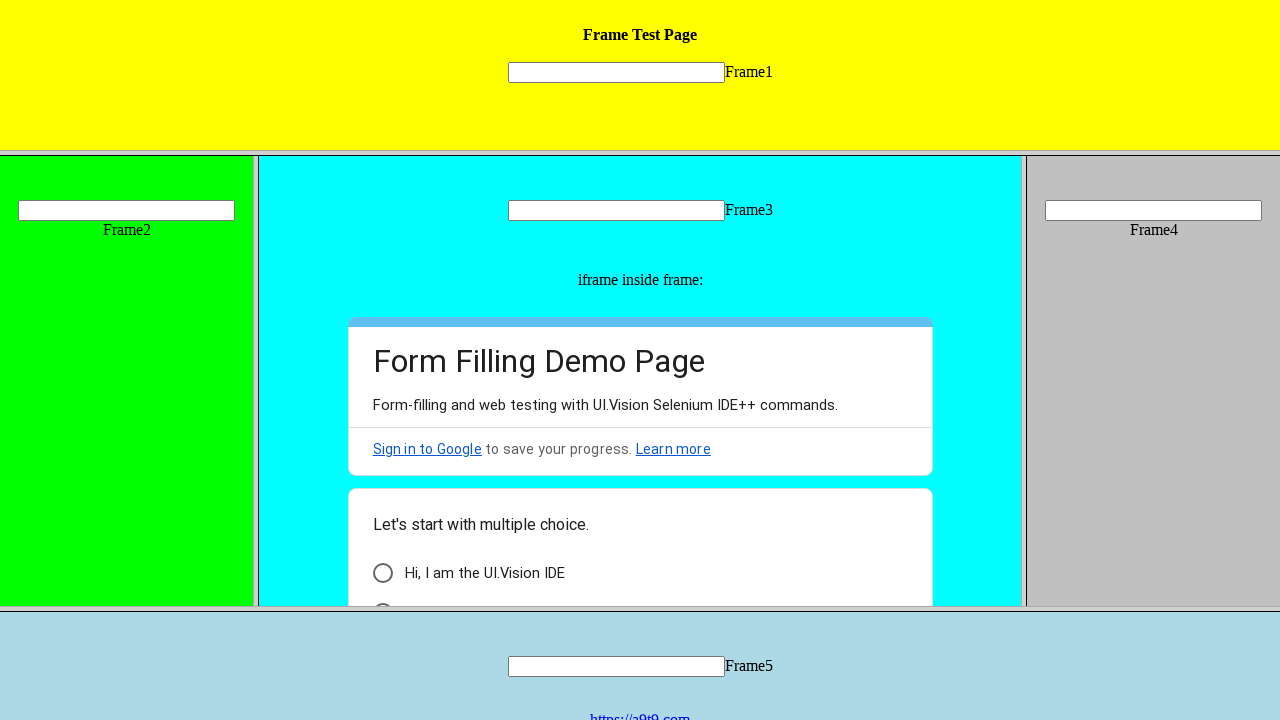

Located first iframe using URL https://ui.vision/demo/webtest/frames/frame_1.html
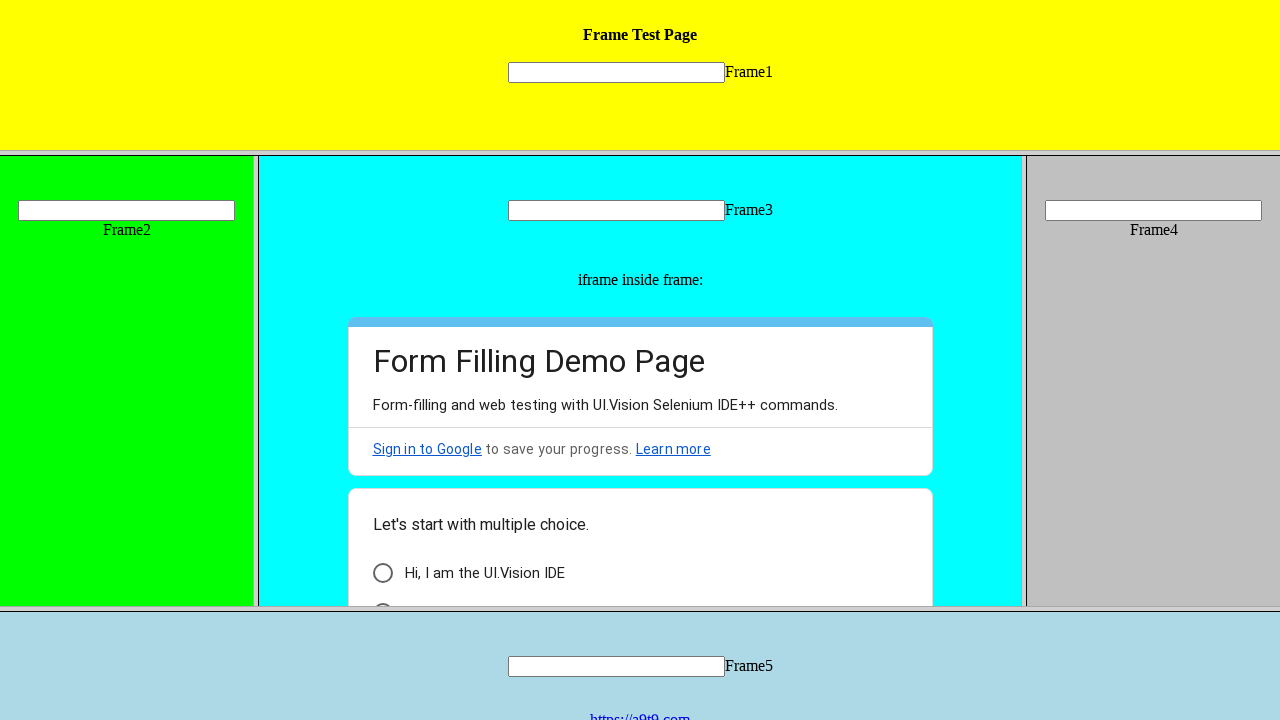

Filled input field 'mytext1' in first iframe with 'Venkat' on //input[@name='mytext1']
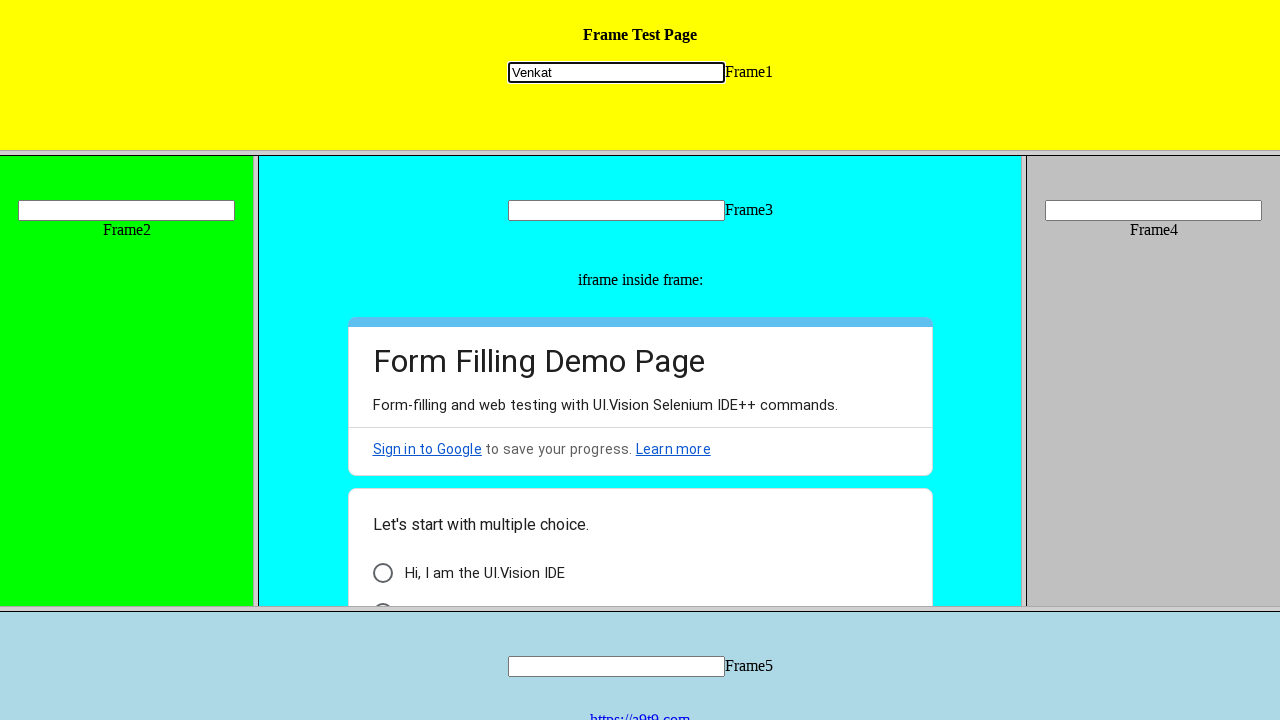

Located second iframe using frameLocator with src='frame_2.html' and found input field 'mytext2'
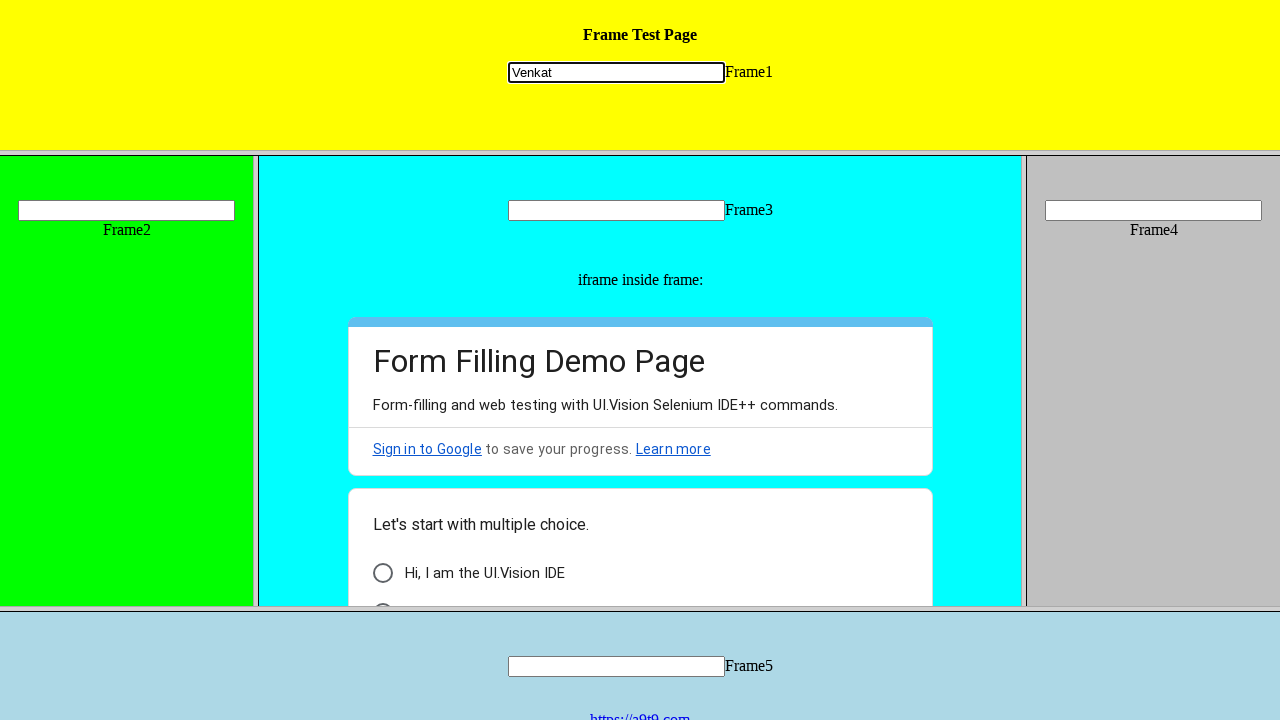

Filled input field 'mytext2' in second iframe with 'Venkat2-Frame' on xpath=//frame[@src='frame_2.html'] >> internal:control=enter-frame >> xpath=//in
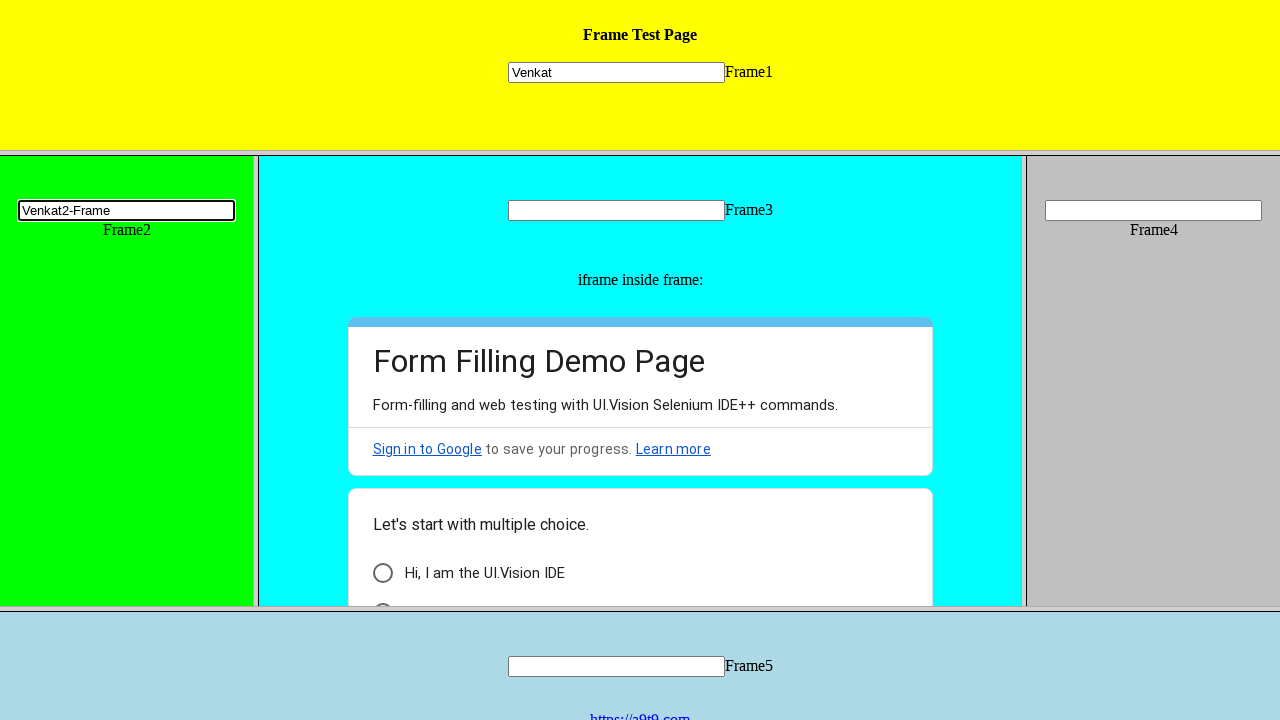

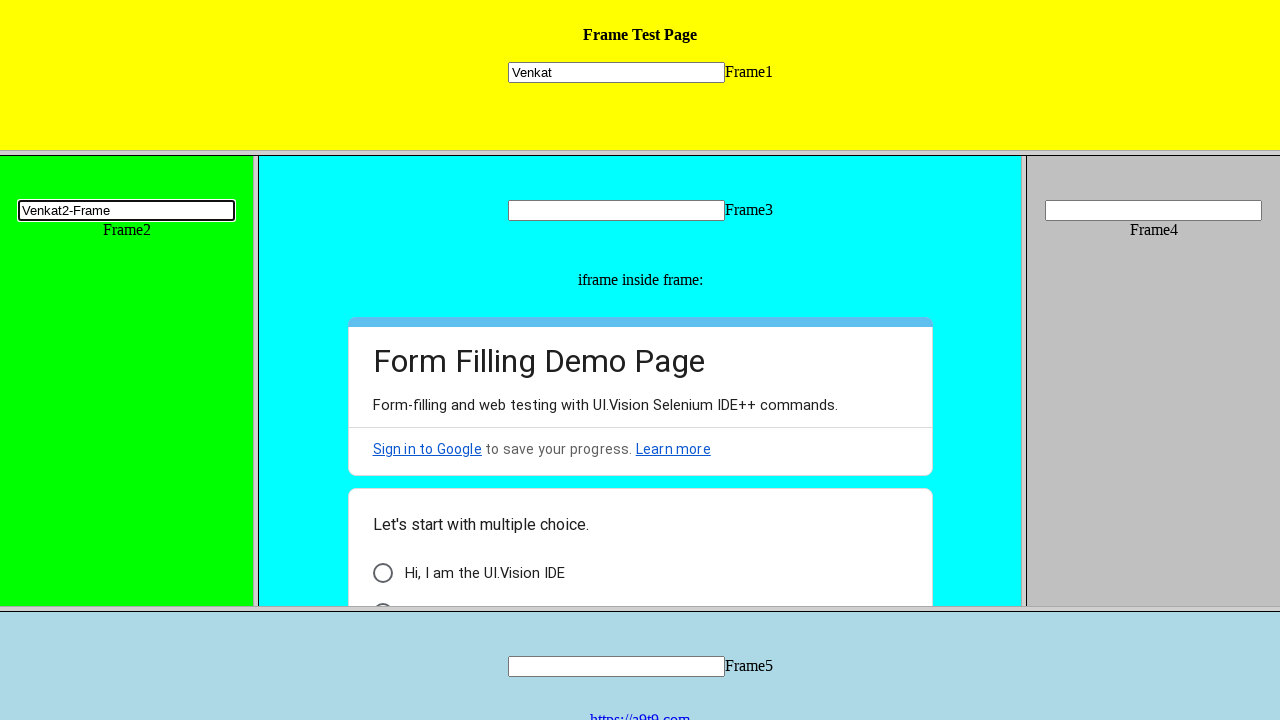